Tests registering a property and then changing its status through the edit functionality to verify status change workflow.

Starting URL: https://gma3561.github.io/The-realty_hasia/form.html

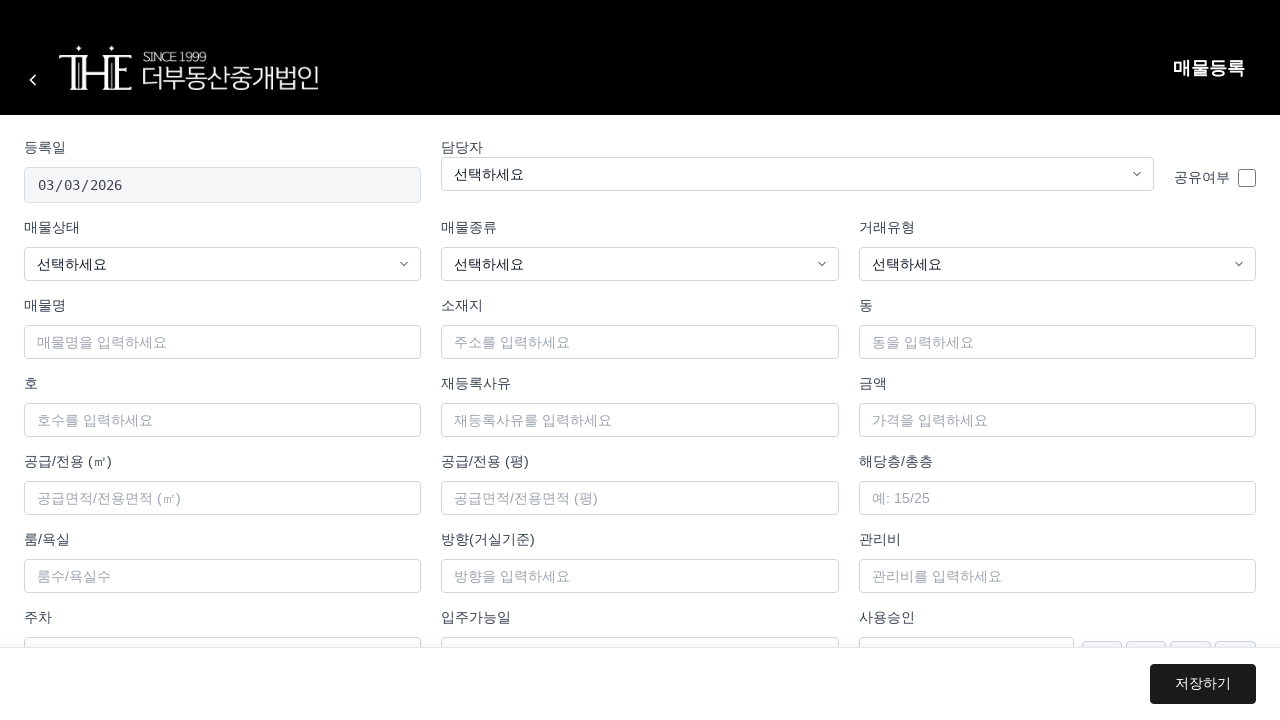

Form container loaded successfully
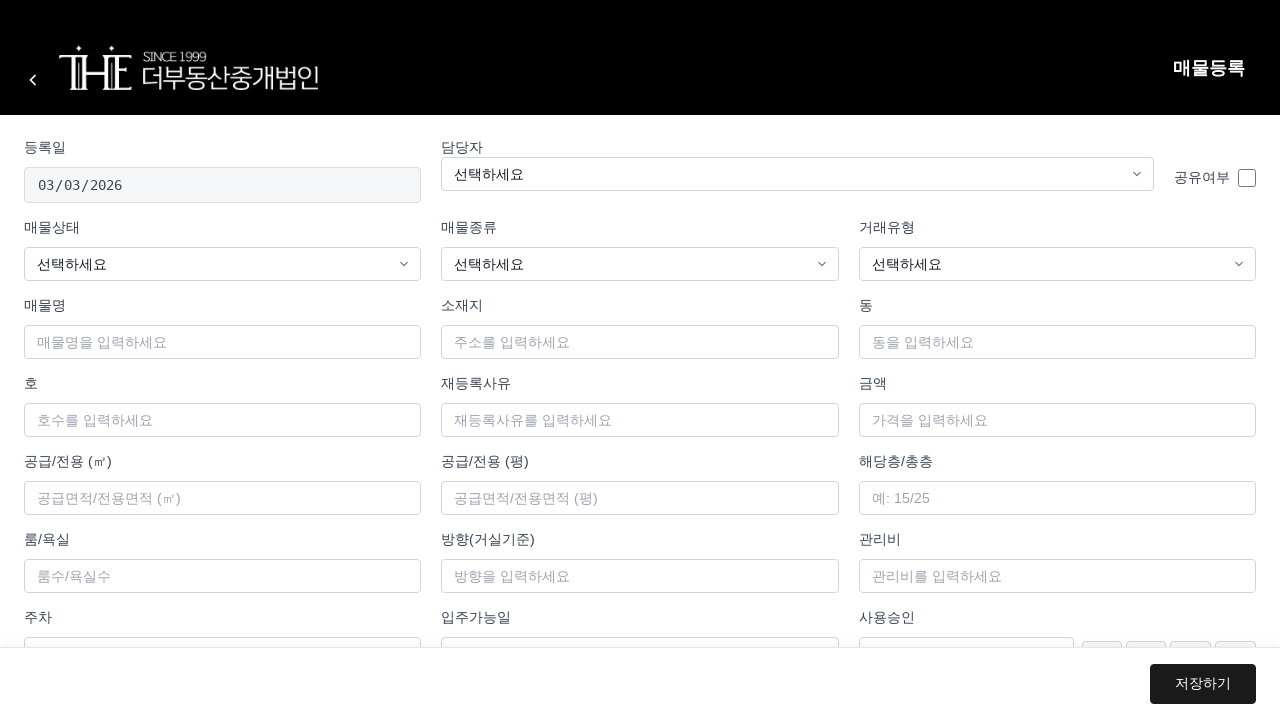

Filled property name with '상태변경테스트_1772483428' on #propertyName
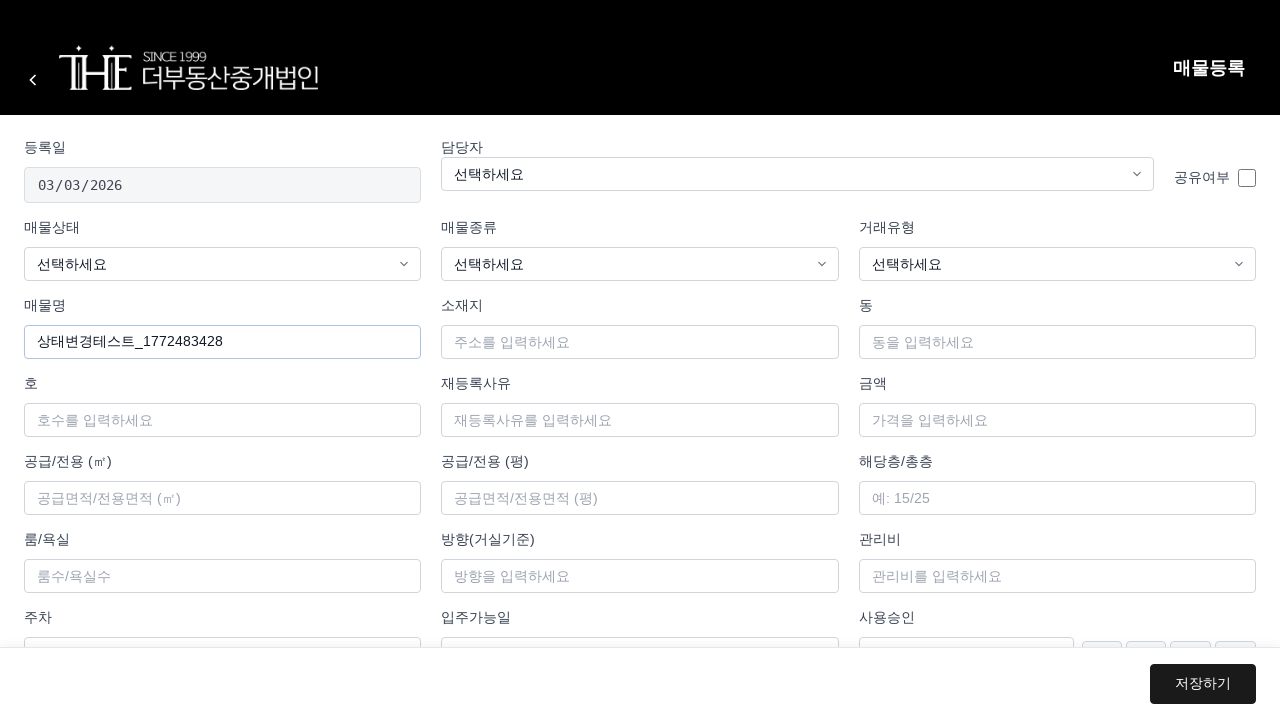

Selected manager '김규민' on #manager
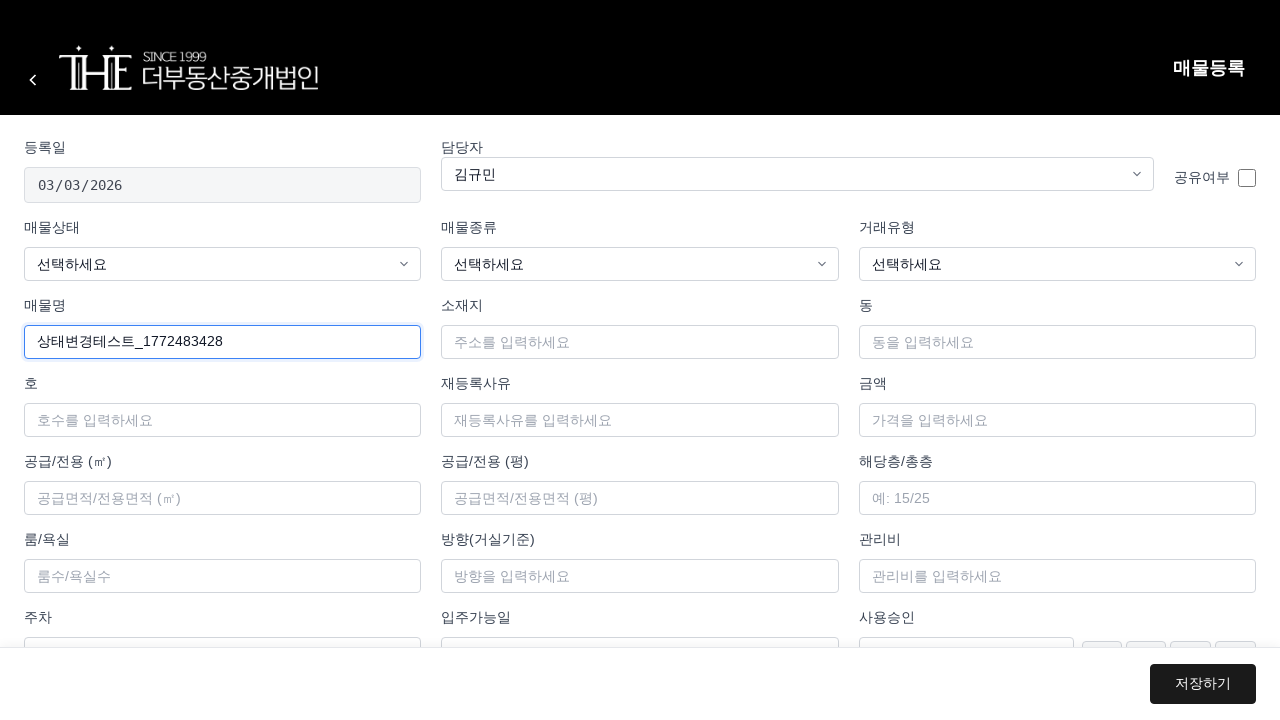

Selected initial status '거래가능' on #status
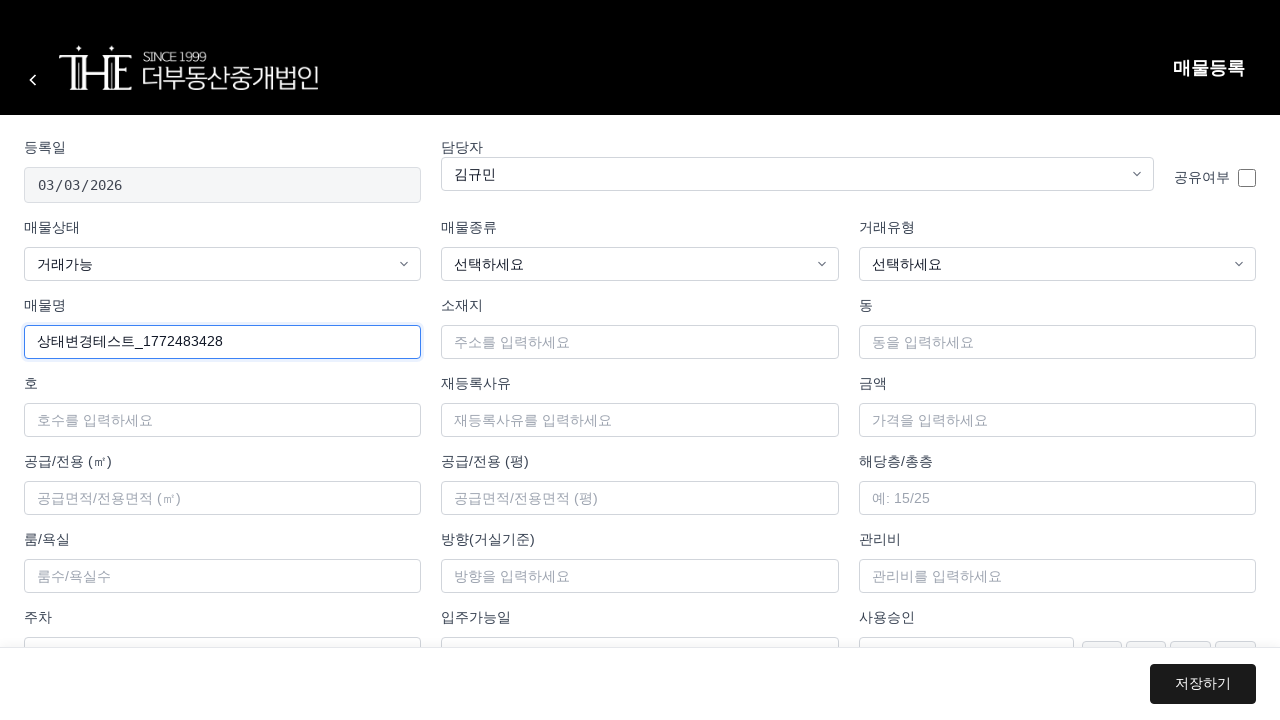

Selected property type '아파트' on #propertyType
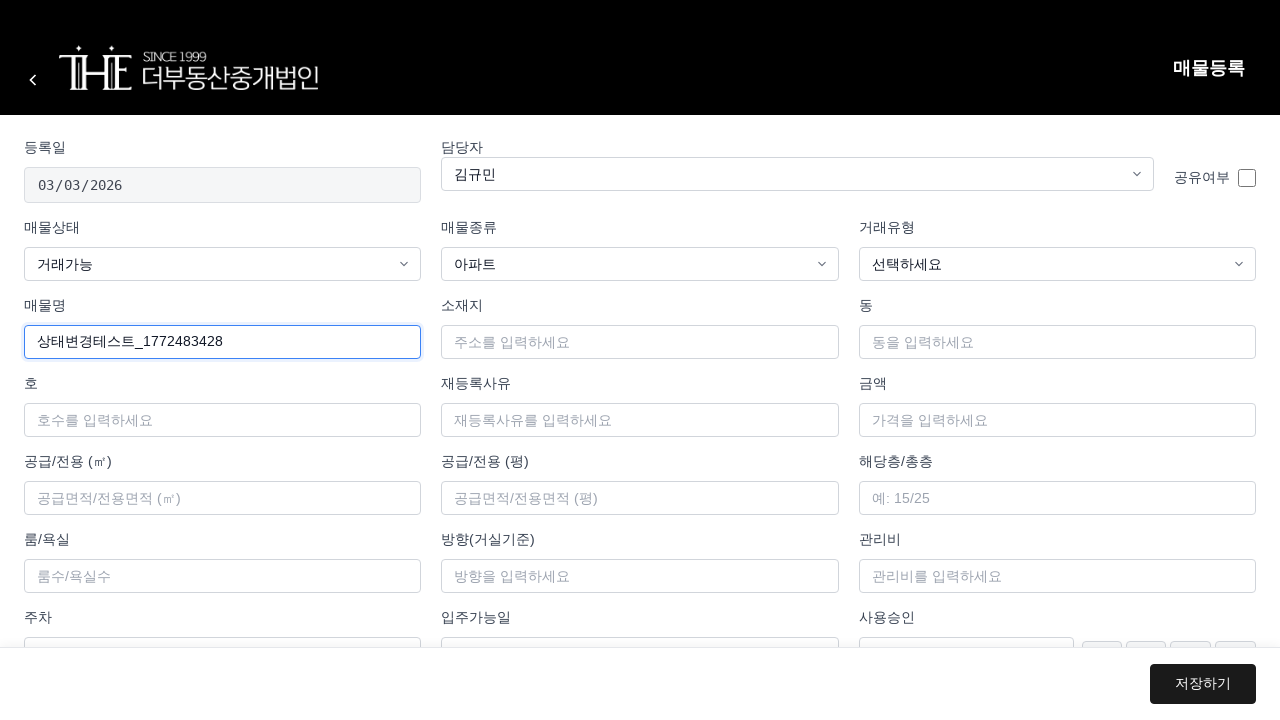

Selected trade type '매매' on #tradeType
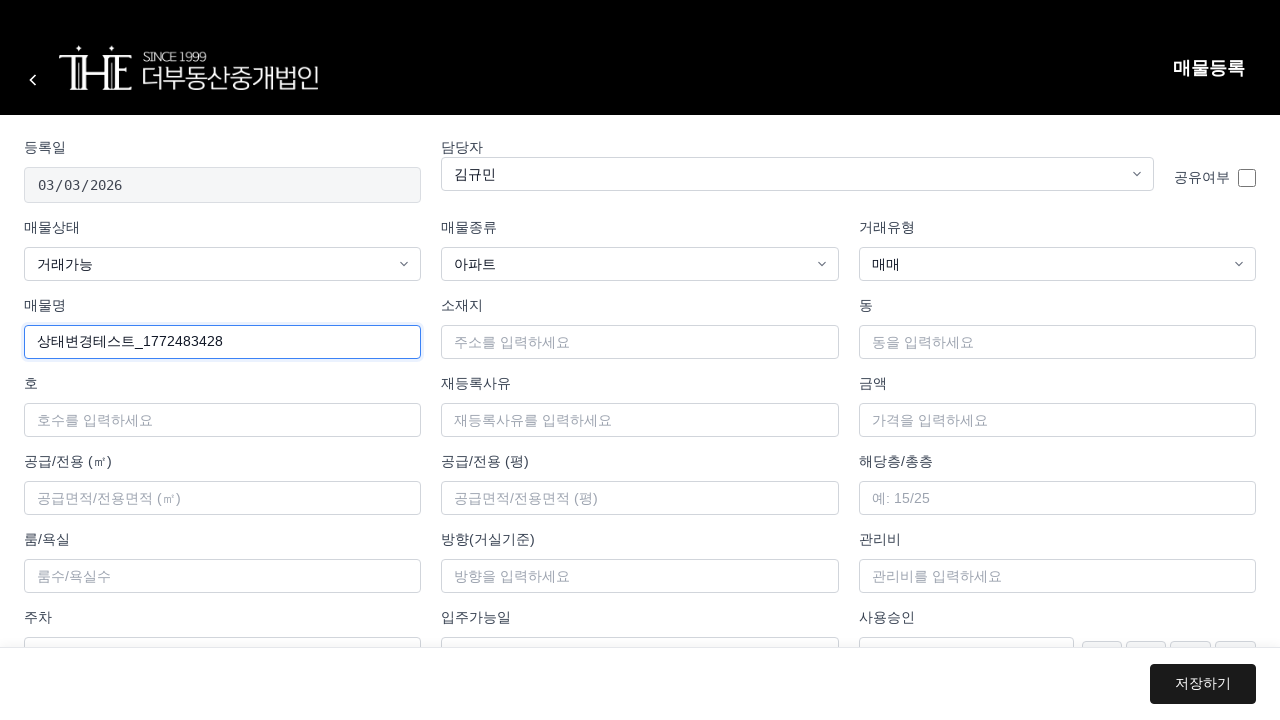

Filled address field with '서울시 상태구 변경동' on #address
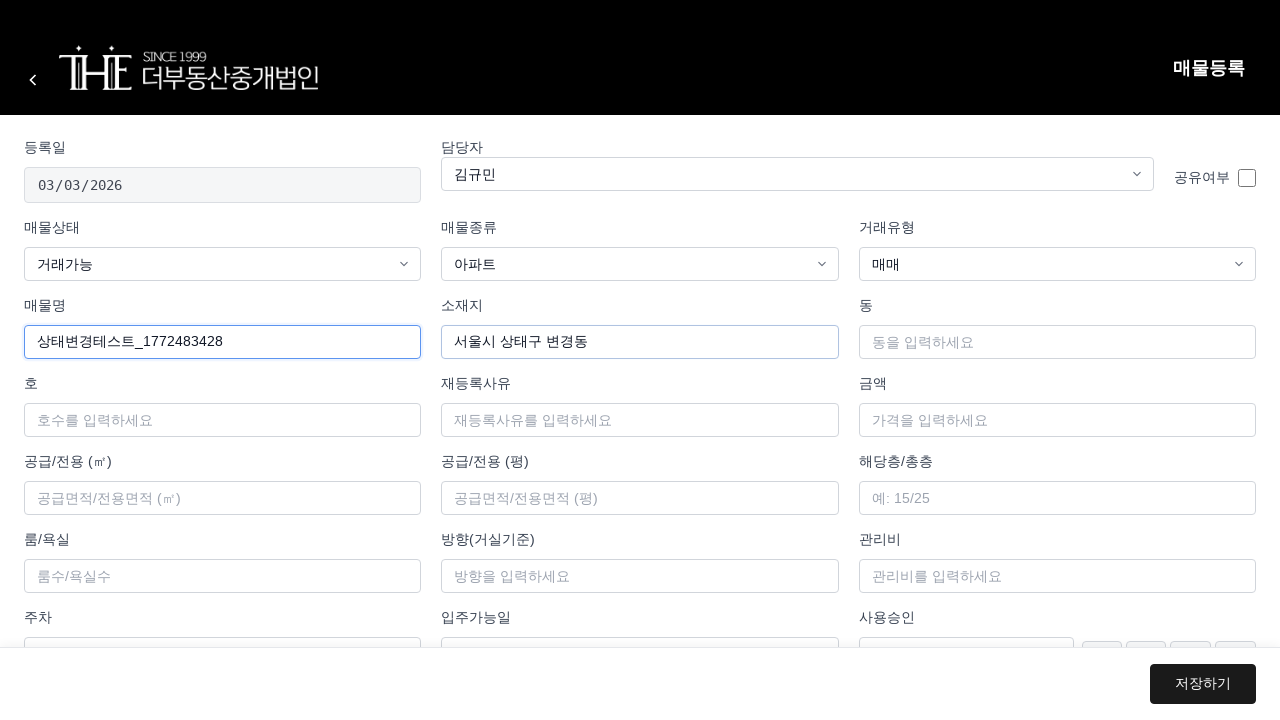

Filled price field with '80,000' on #price
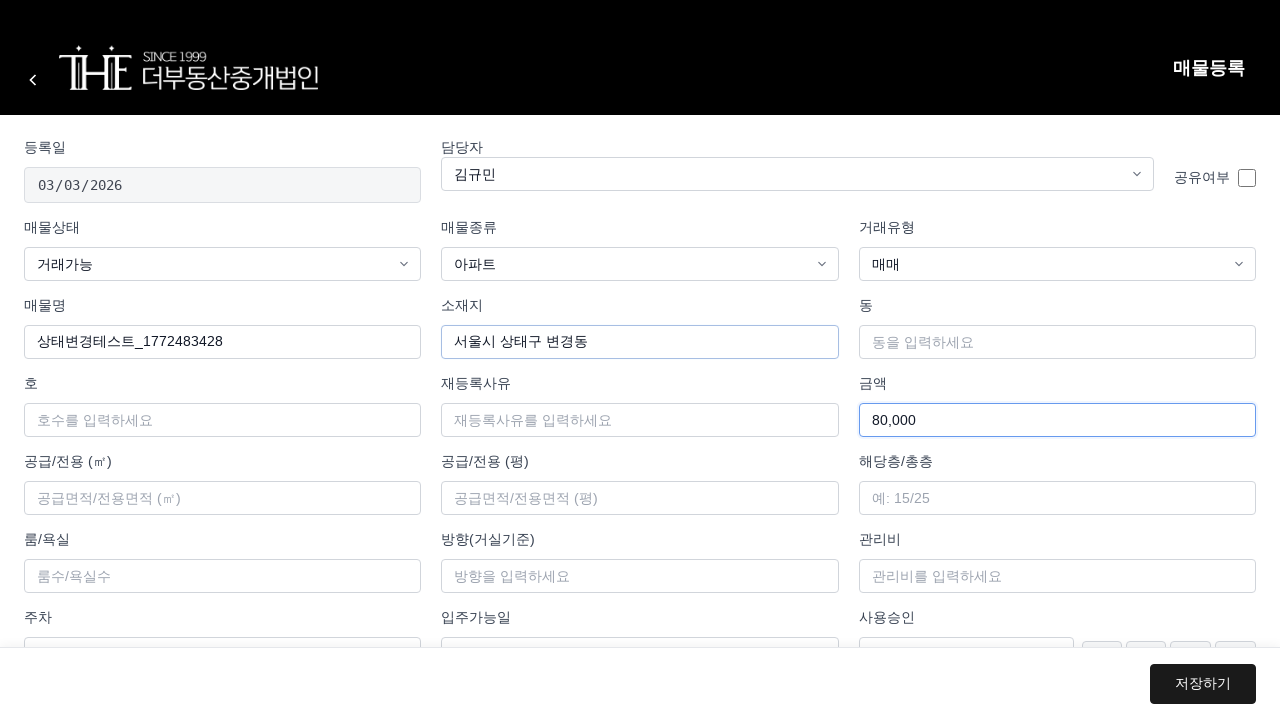

Set up dialog handler to accept dialogs
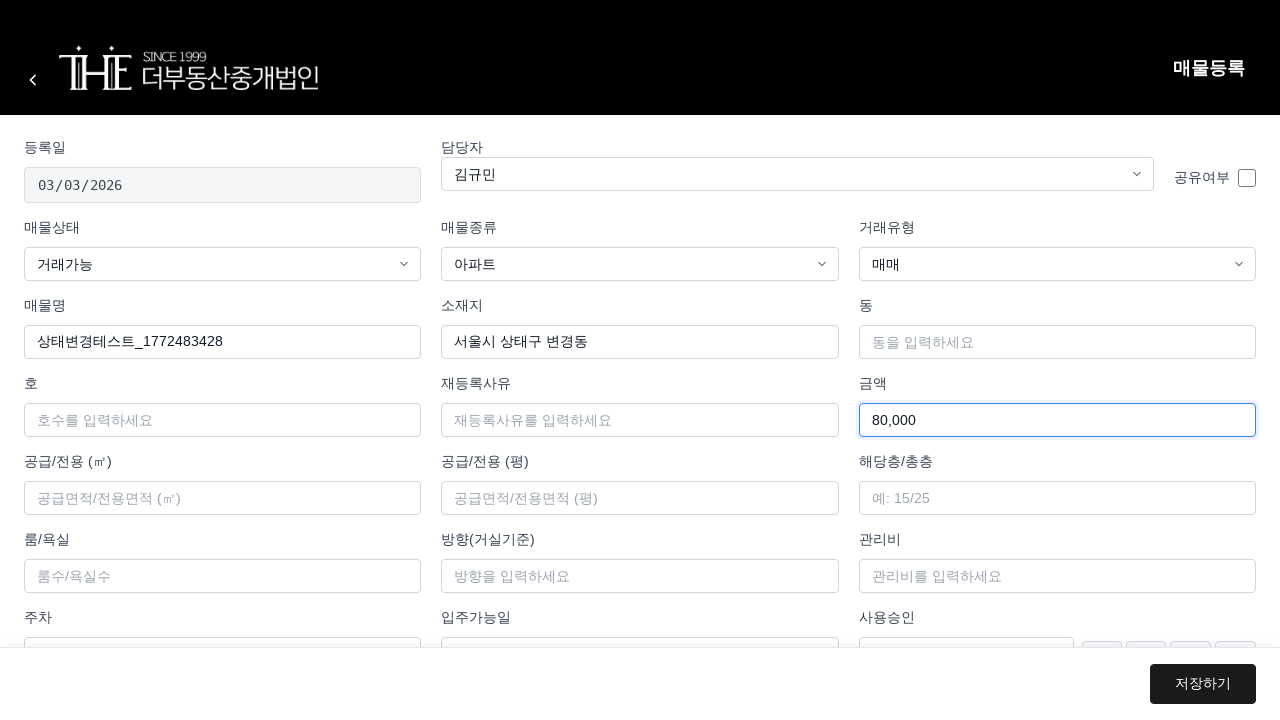

Clicked save button to register property at (1203, 684) on .btn-save
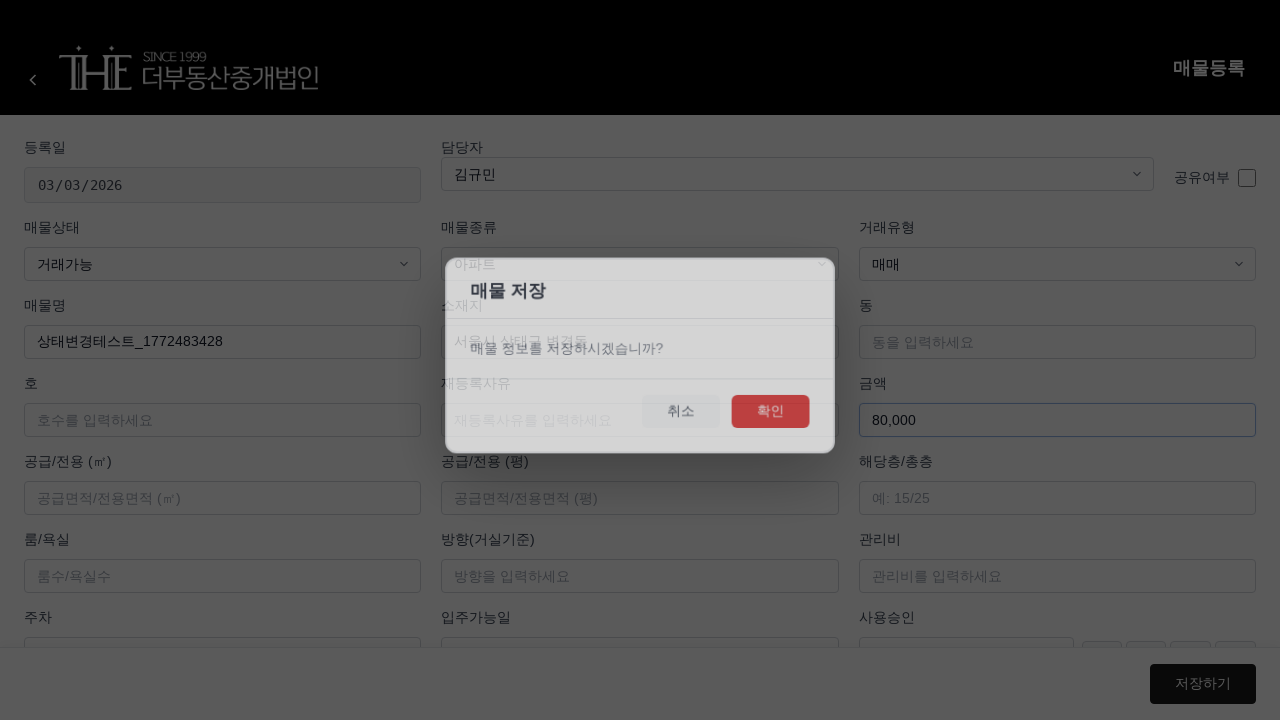

Waited 5 seconds for property registration to complete
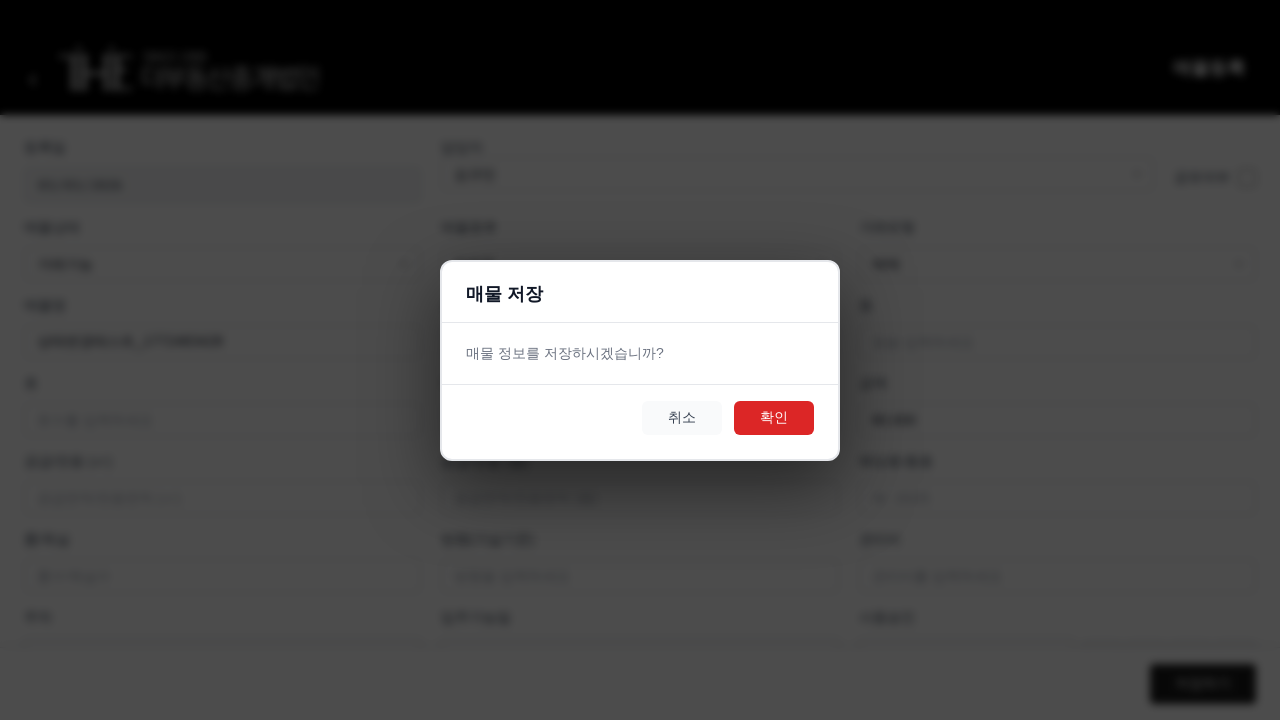

Navigated to main page
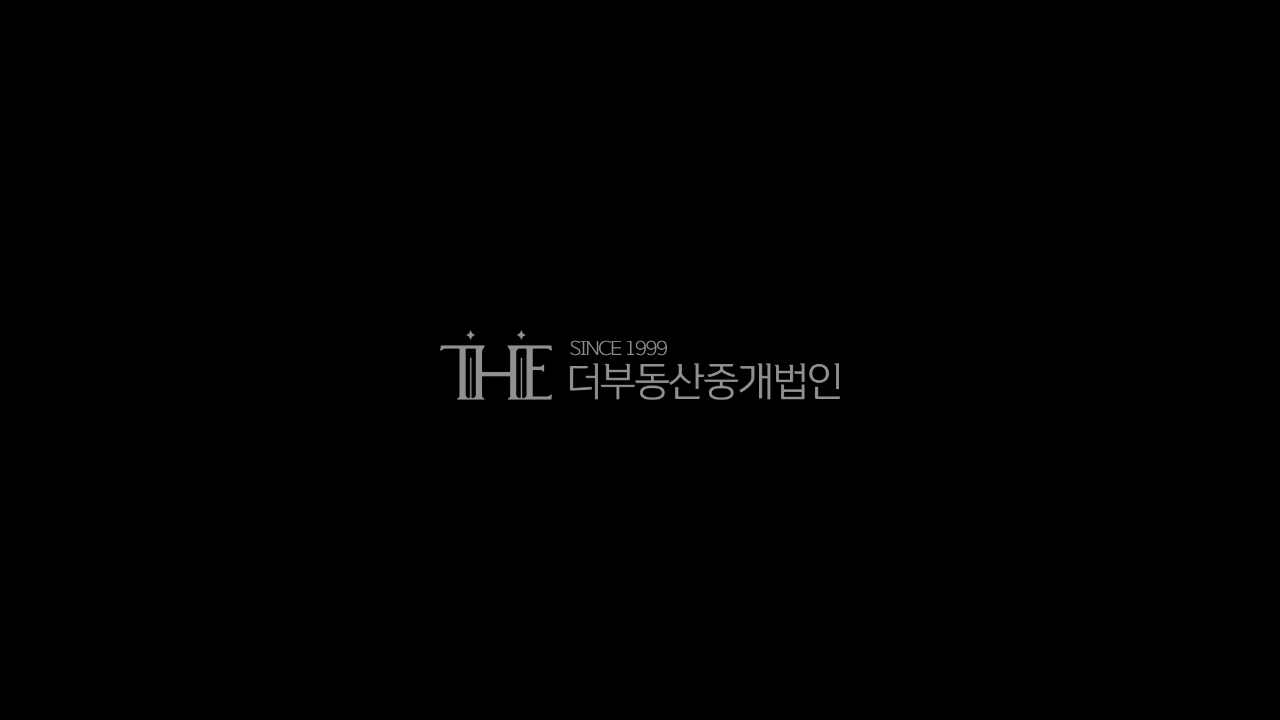

Data table loaded on main page
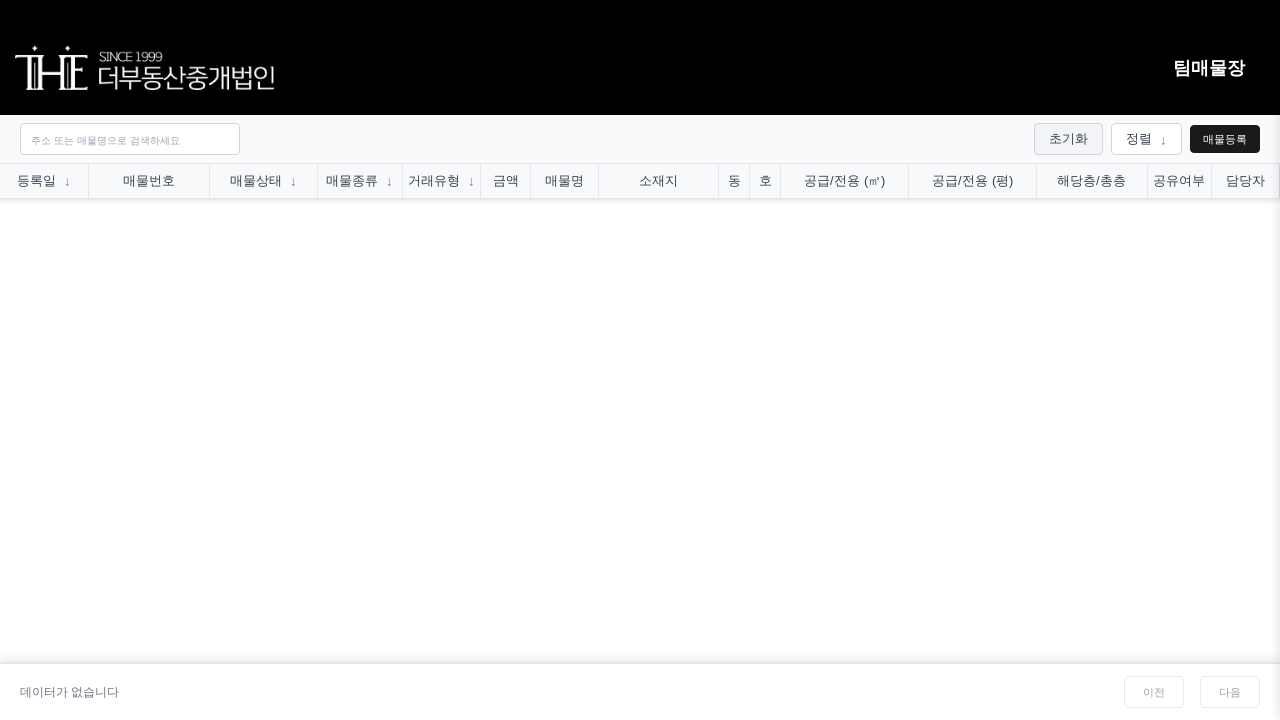

Filled search field with property name '상태변경테스트_1772483428' on .search-input
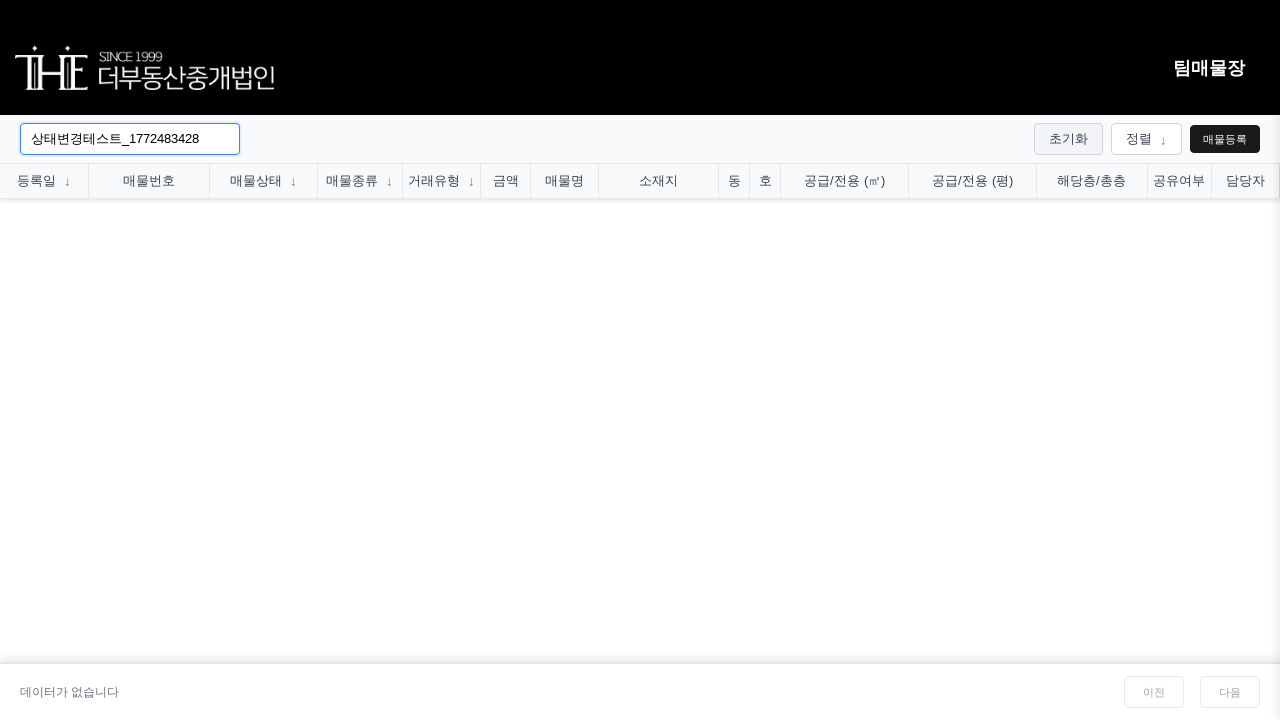

Waited 2 seconds for search results to display
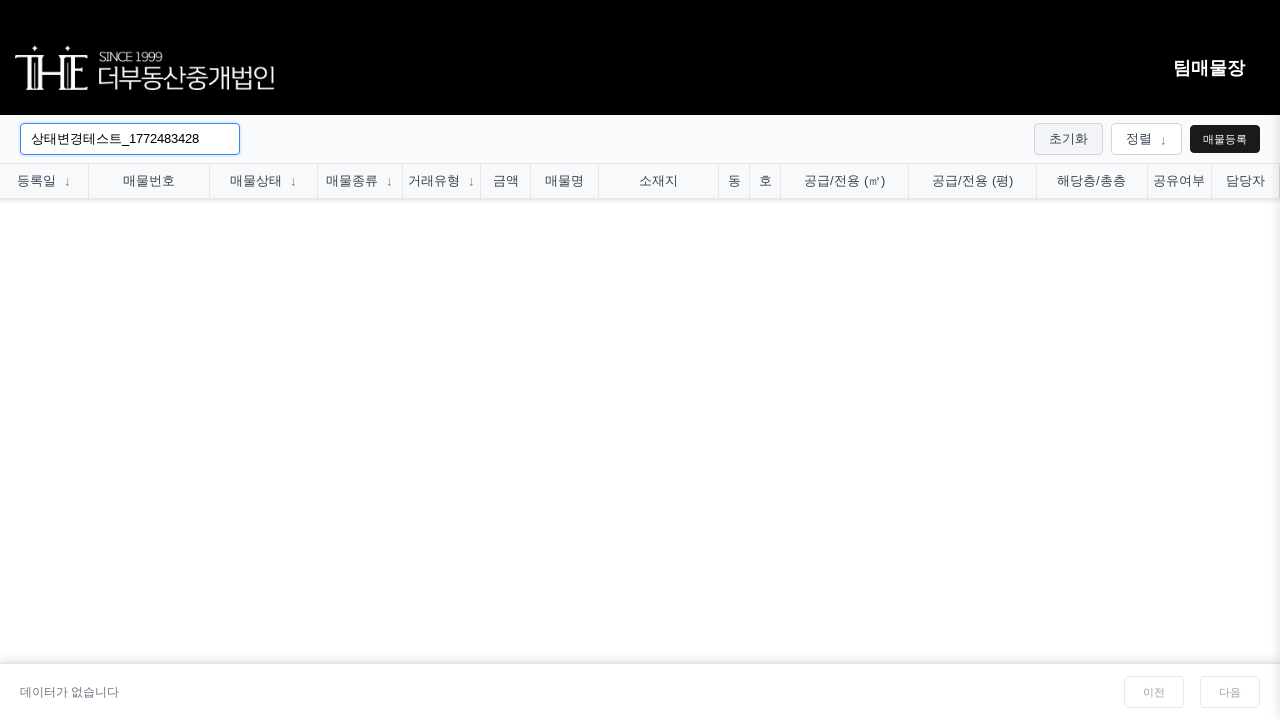

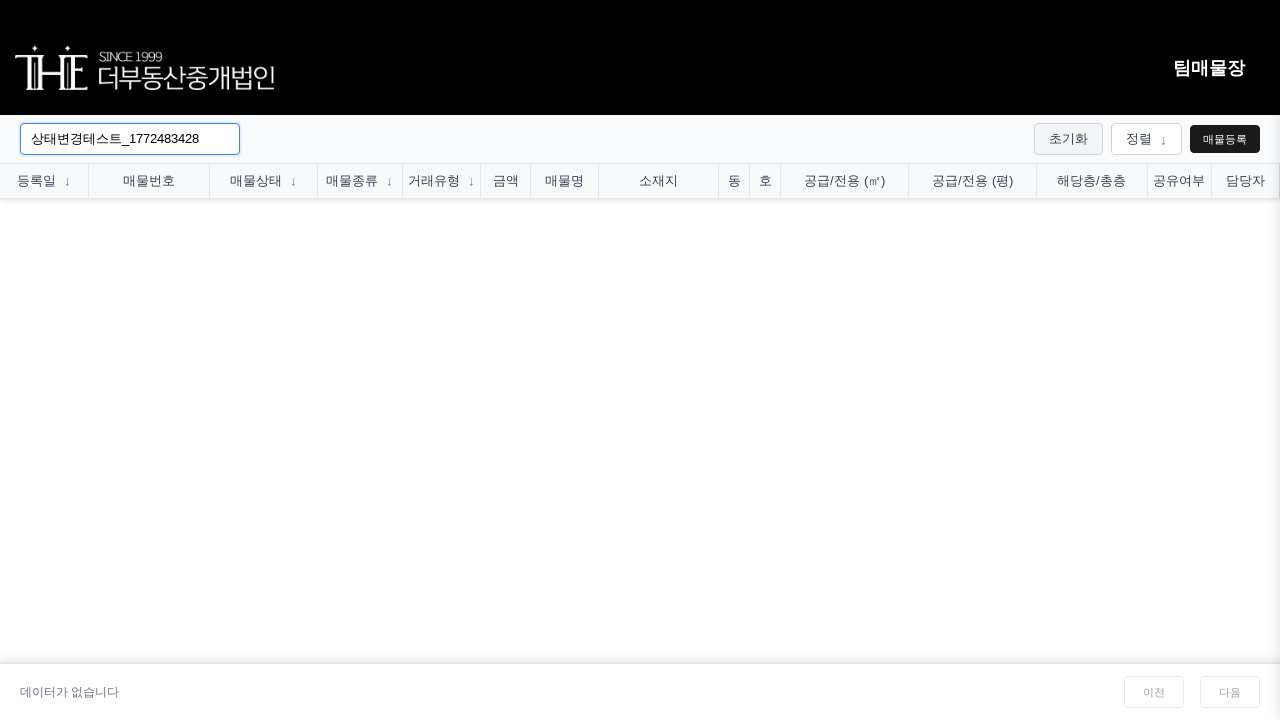